Tests window switching functionality by opening a new tab, switching between windows, and closing tabs

Starting URL: https://demoqa.com/browser-windows

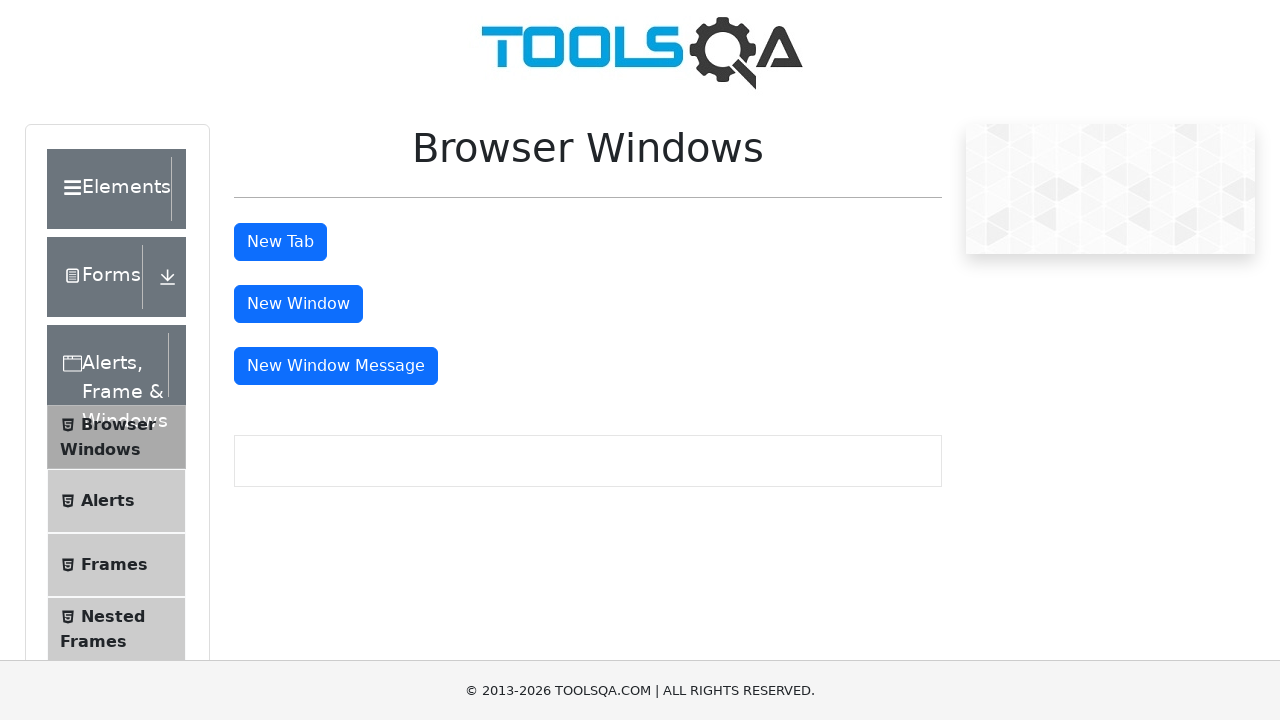

Clicked button to open new tab at (280, 242) on #tabButton
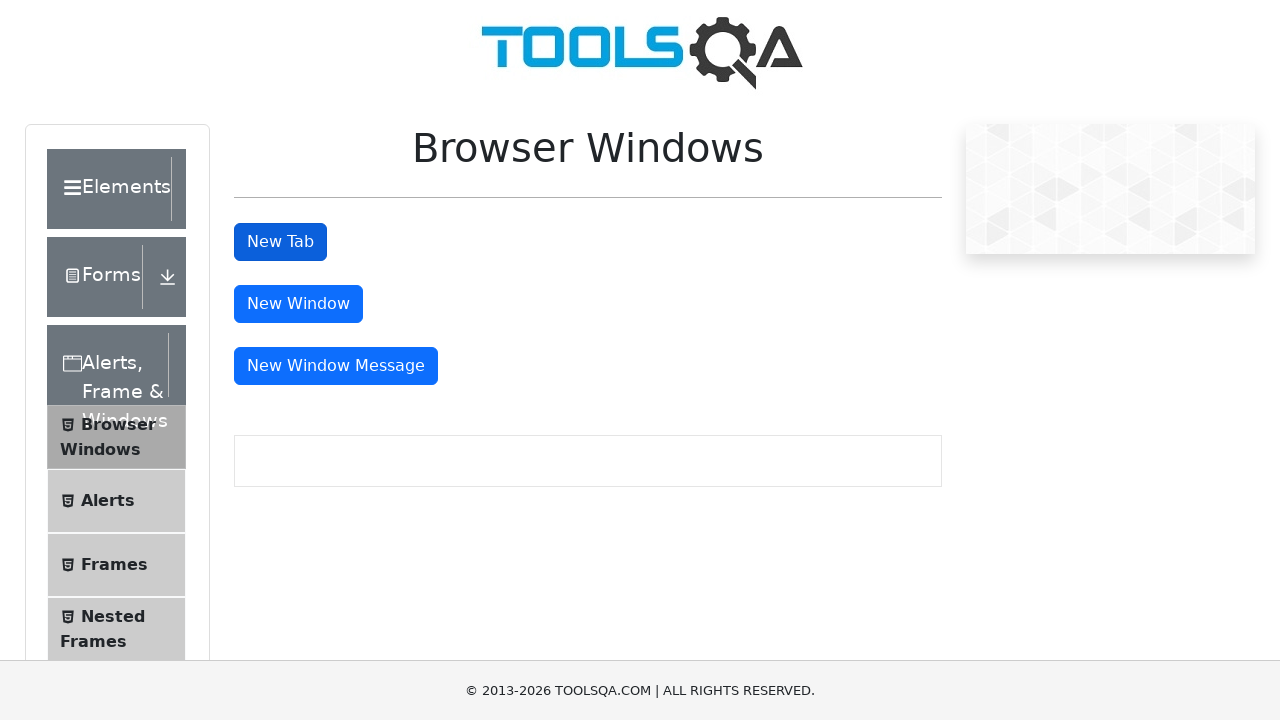

Switched to newly opened tab
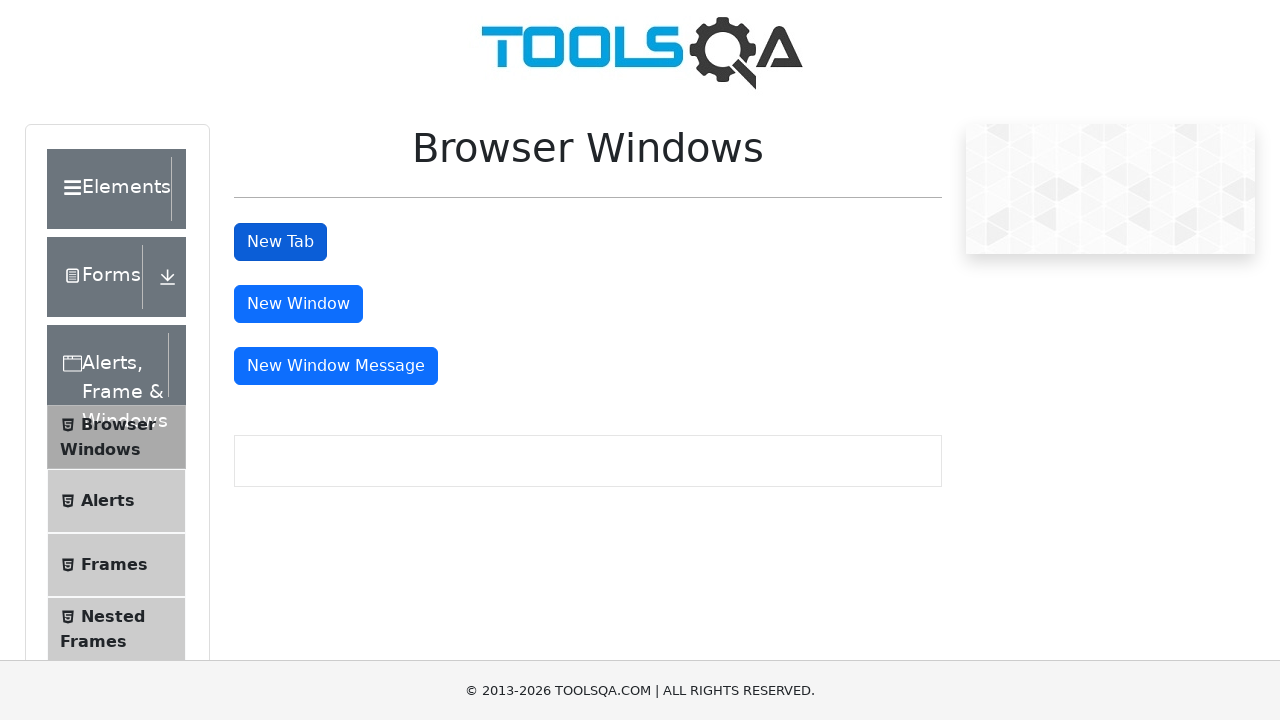

Printed new tab URL: https://demoqa.com/sample
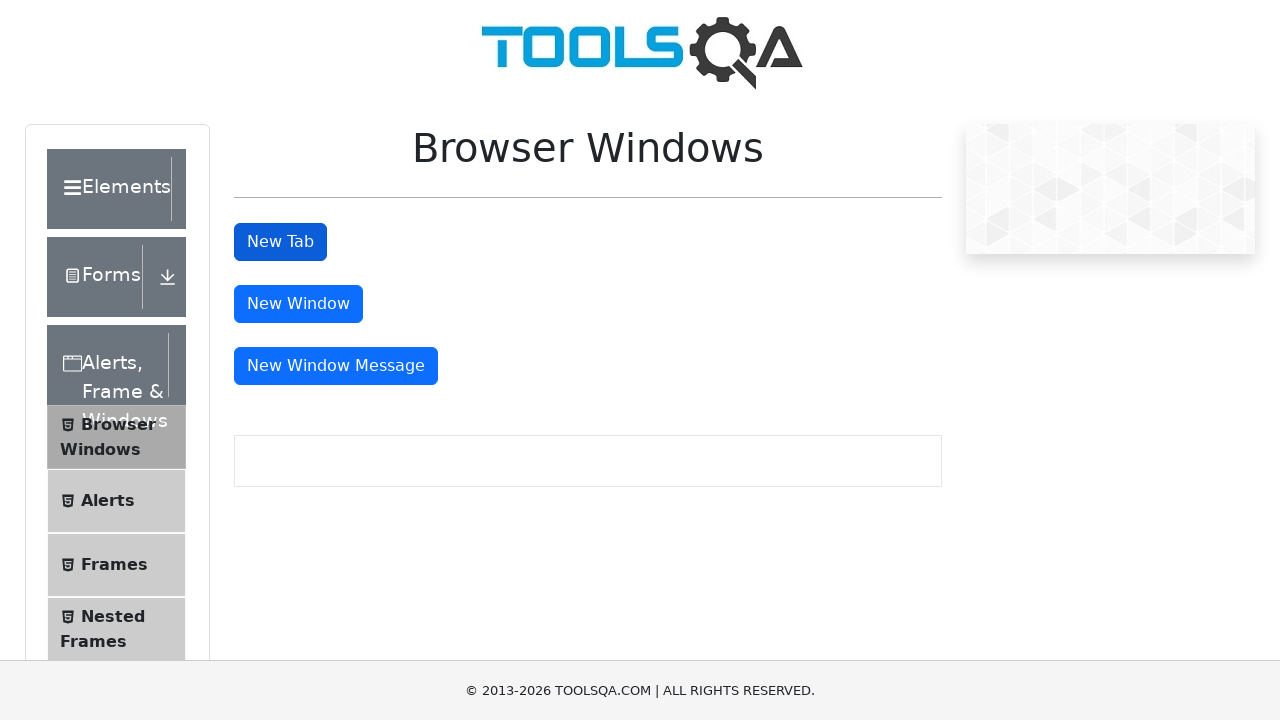

Closed the new tab
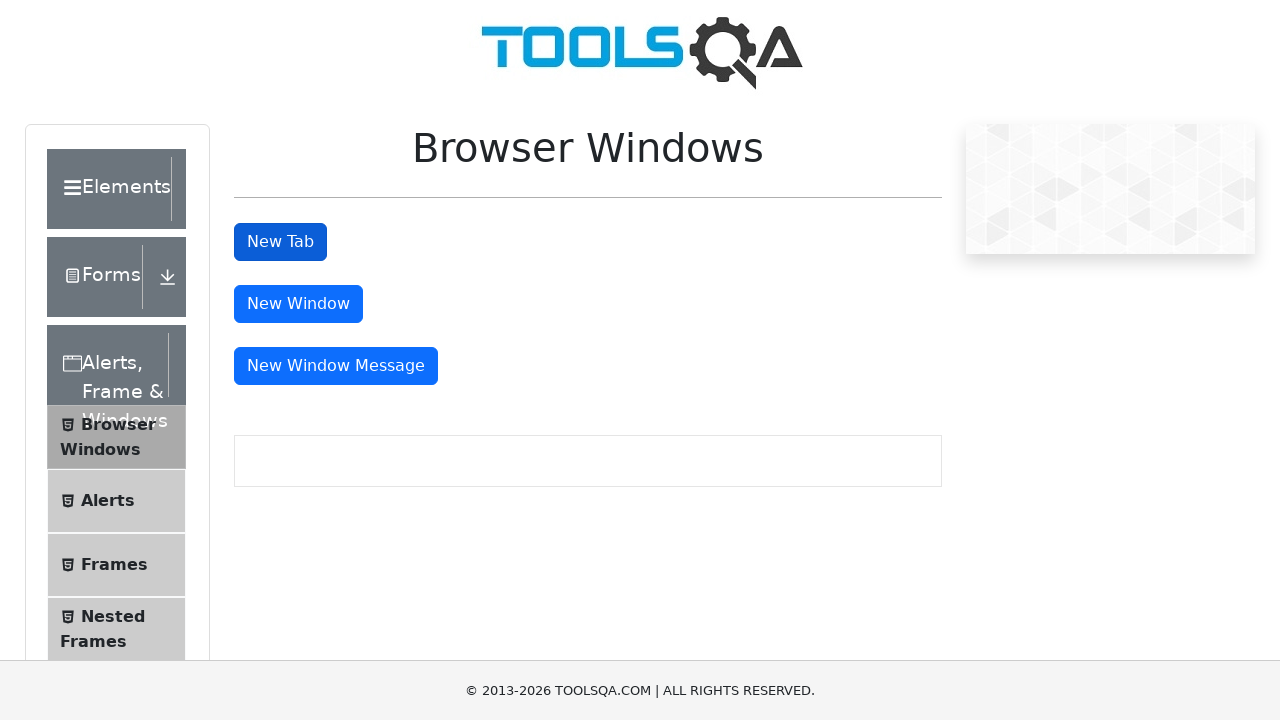

Clicked button to open another new tab at (280, 242) on #tabButton
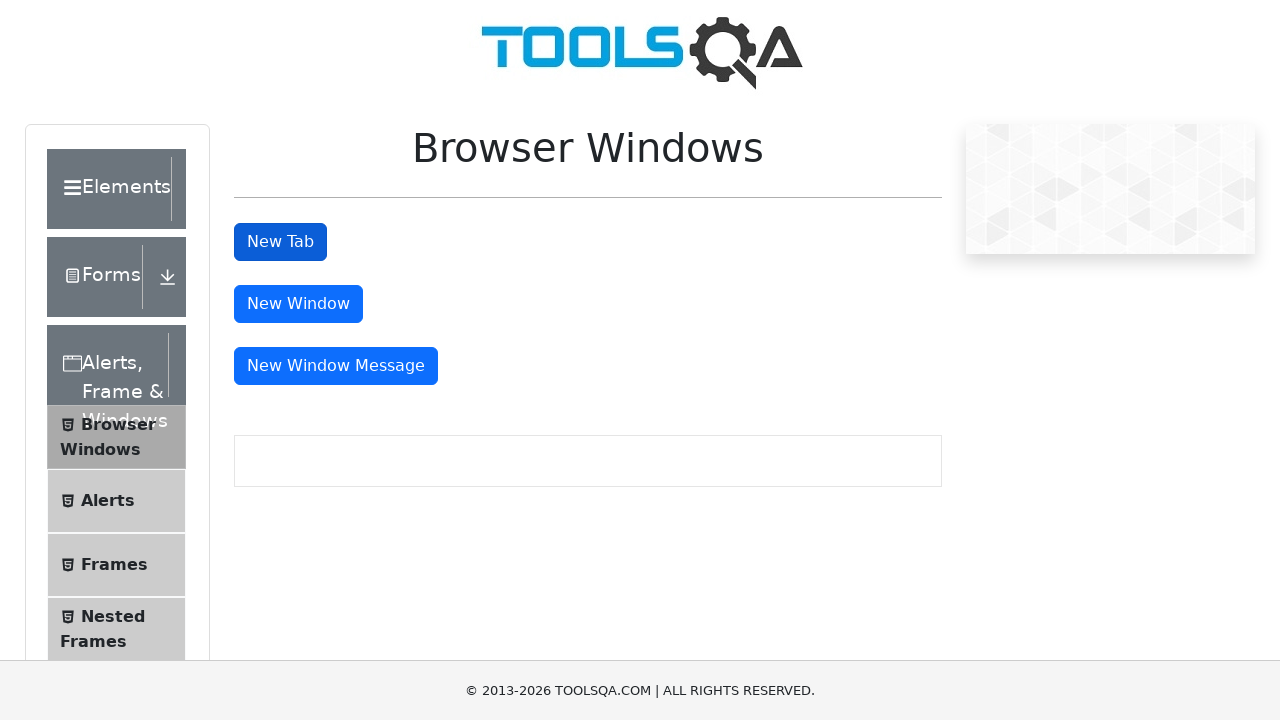

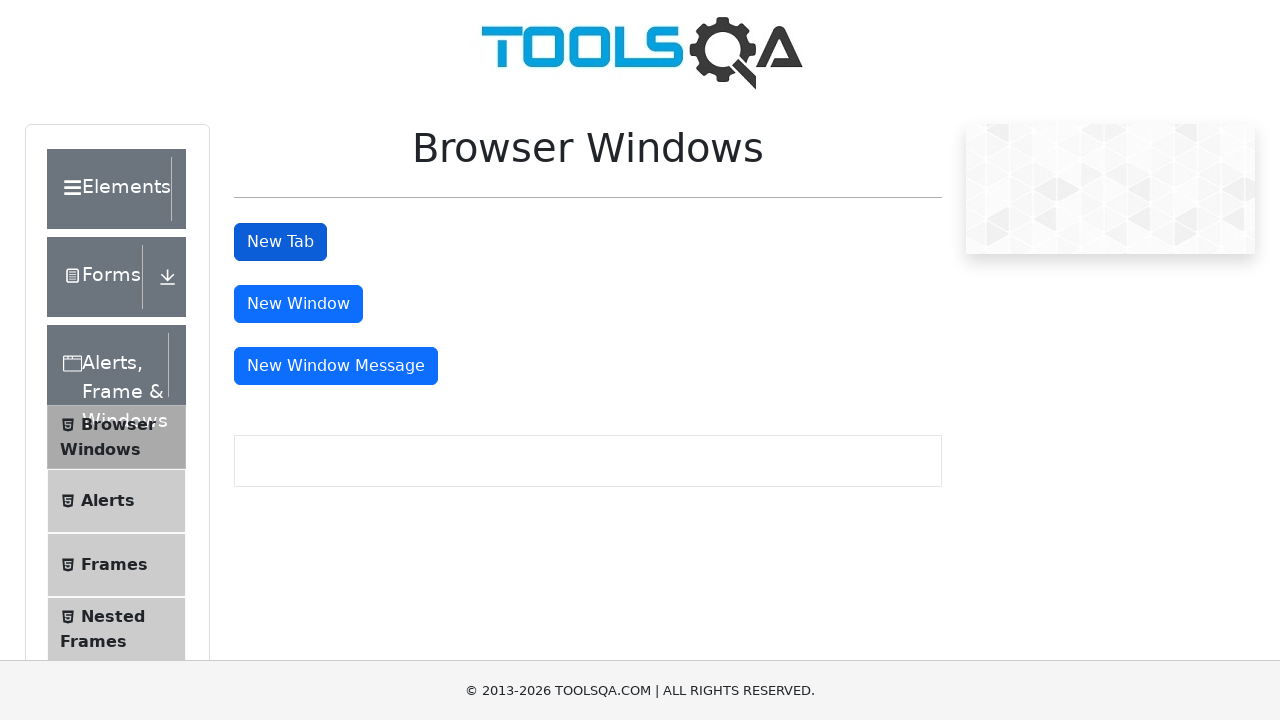